Tests JavaScript alert handling by clicking an alert button and dismissing the alert dialog that appears

Starting URL: https://www.rahulshettyacademy.com/AutomationPractice/

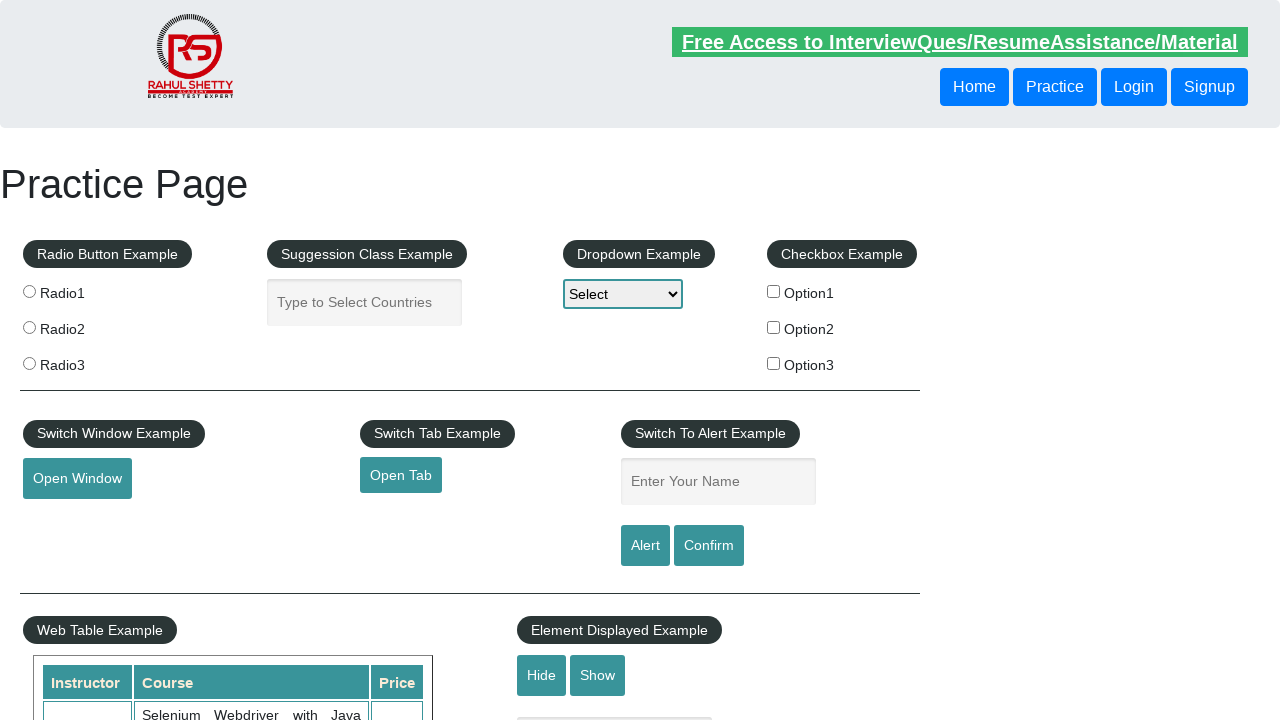

Set up dialog handler to dismiss alerts
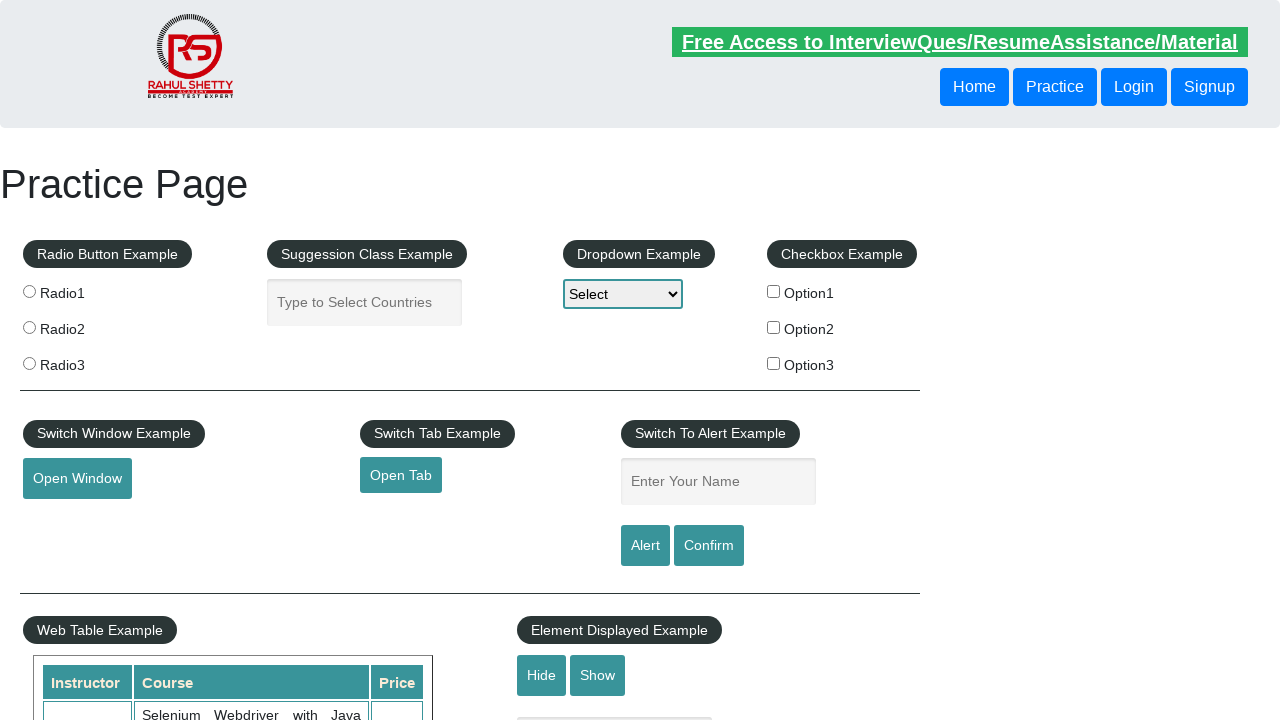

Clicked alert button to trigger JavaScript alert at (645, 546) on input#alertbtn
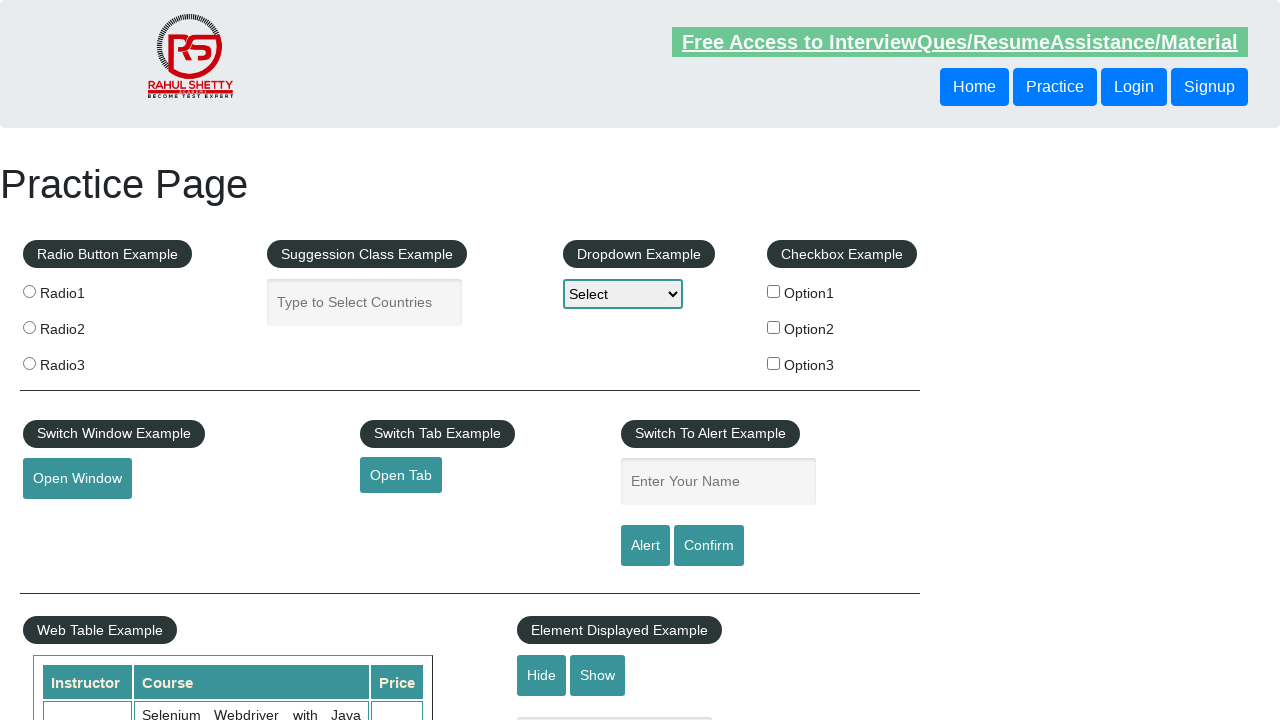

Alert dialog dismissed
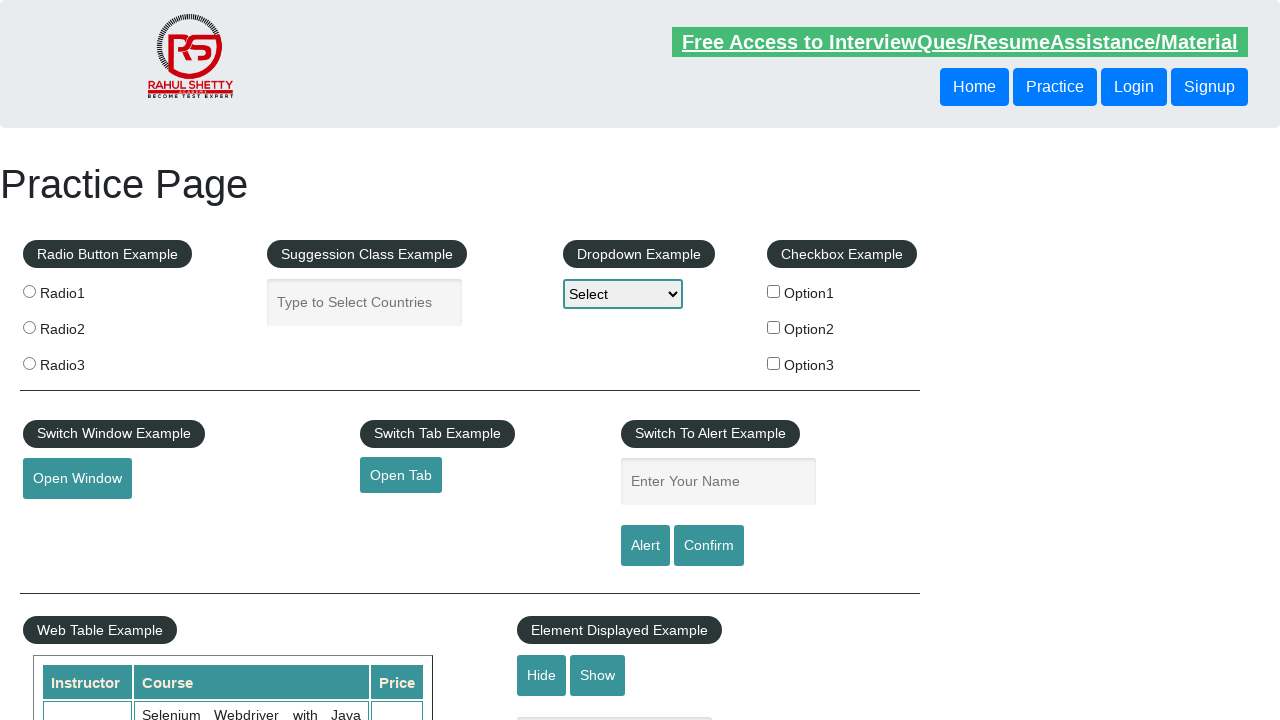

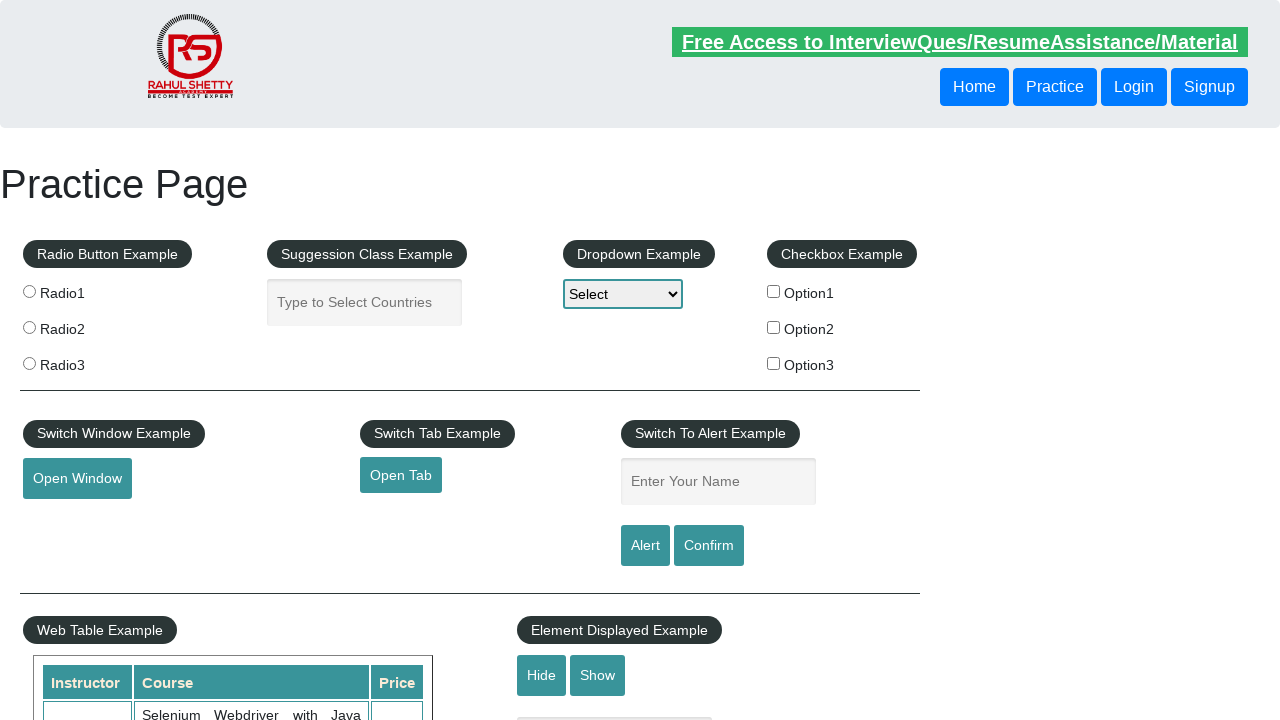